Navigates to Flipkart homepage and verifies the page loads by waiting for the page to be ready

Starting URL: https://www.flipkart.com/

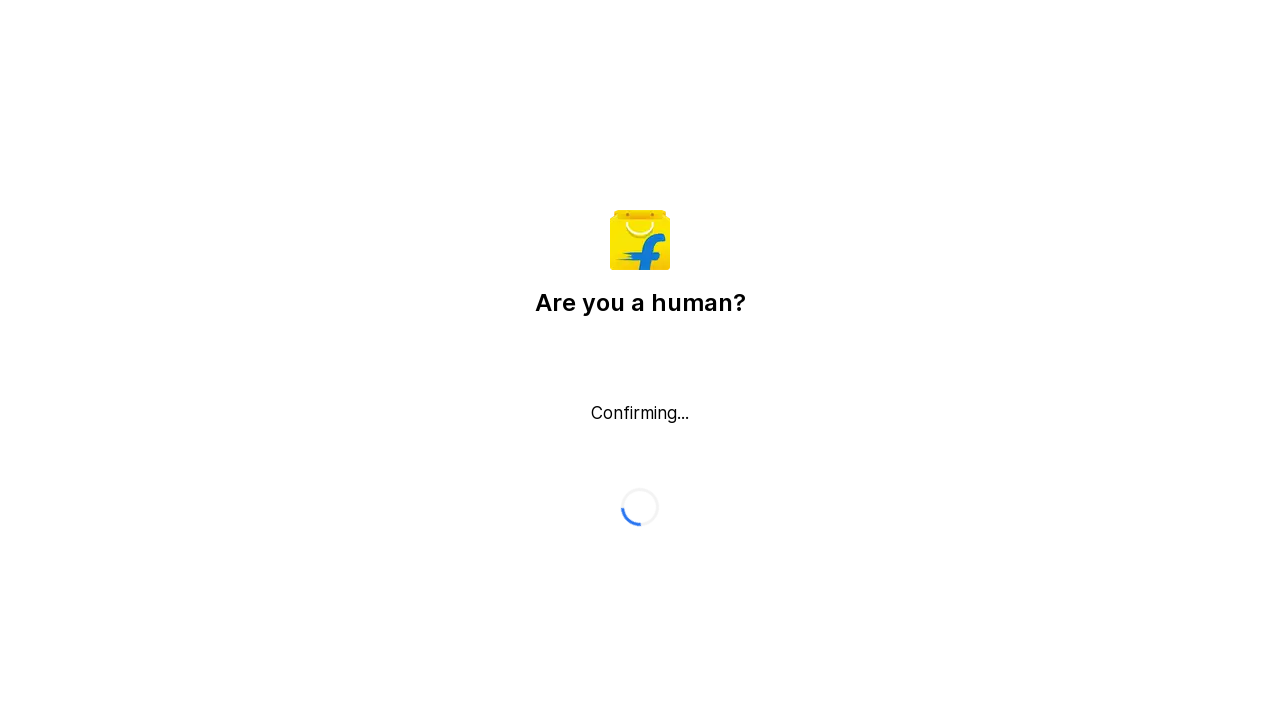

Navigated to Flipkart homepage
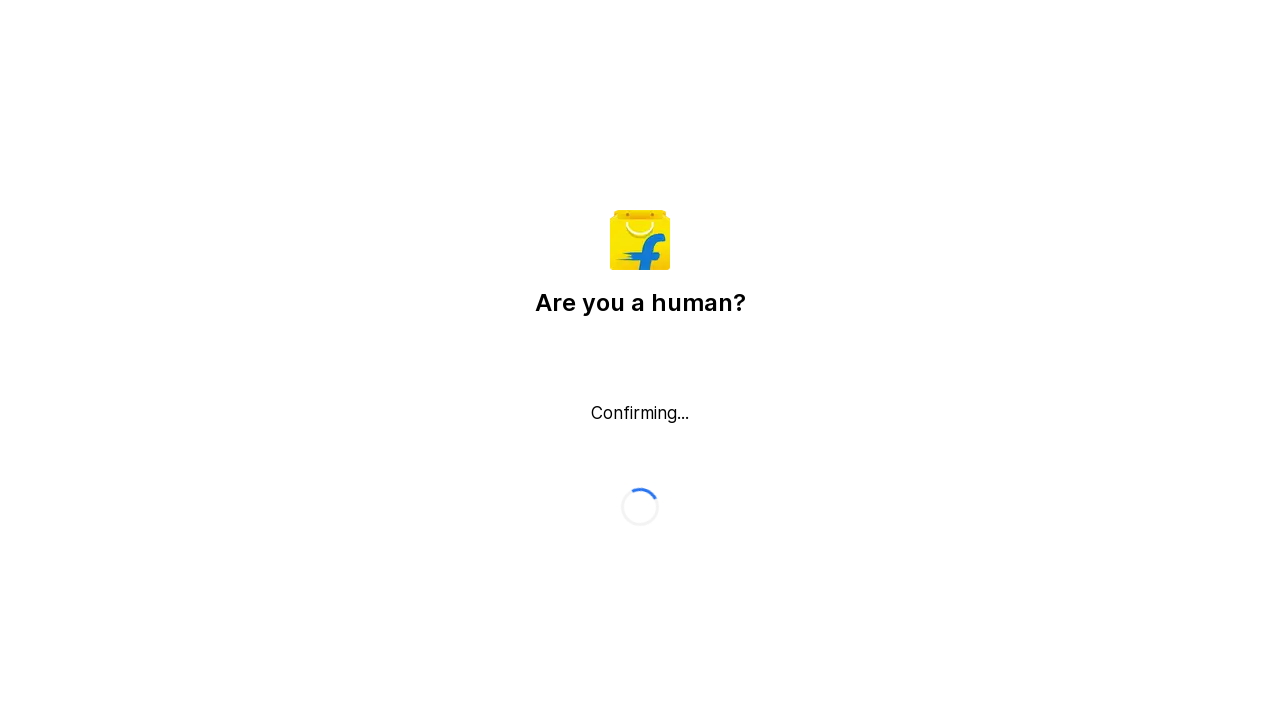

Waited for page to reach domcontentloaded state
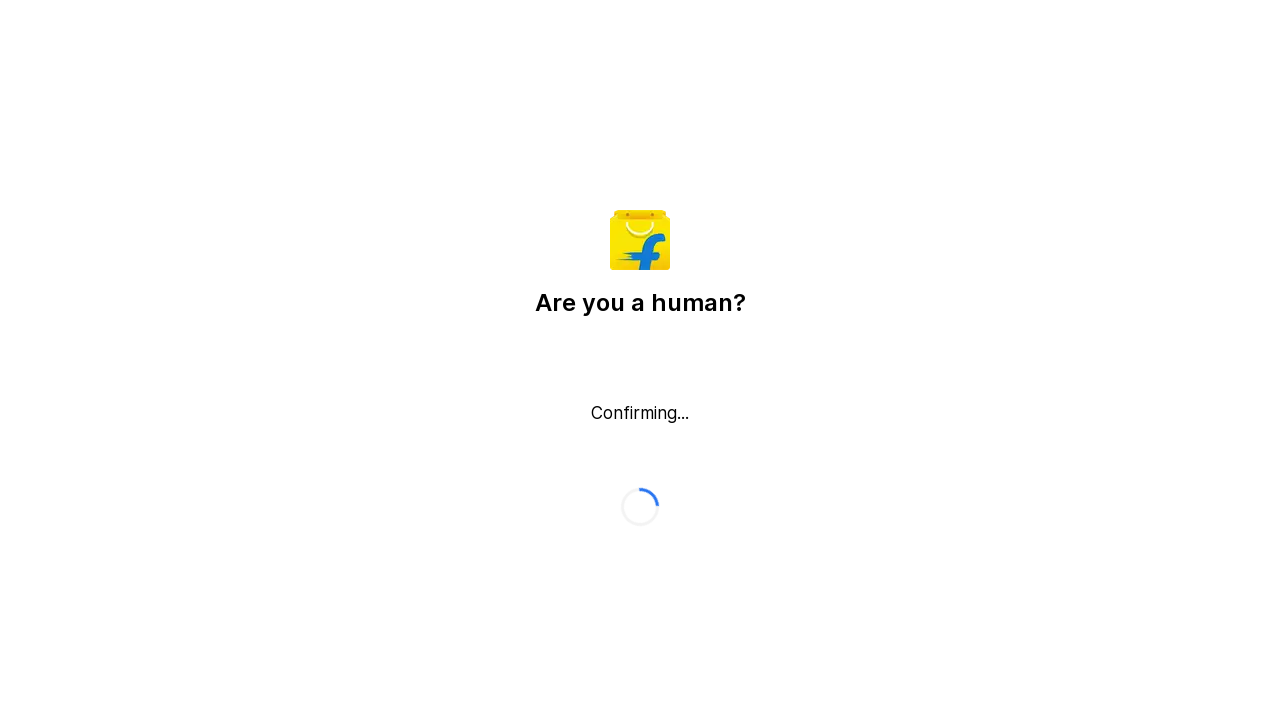

Verified page title contains 'Flipkart'
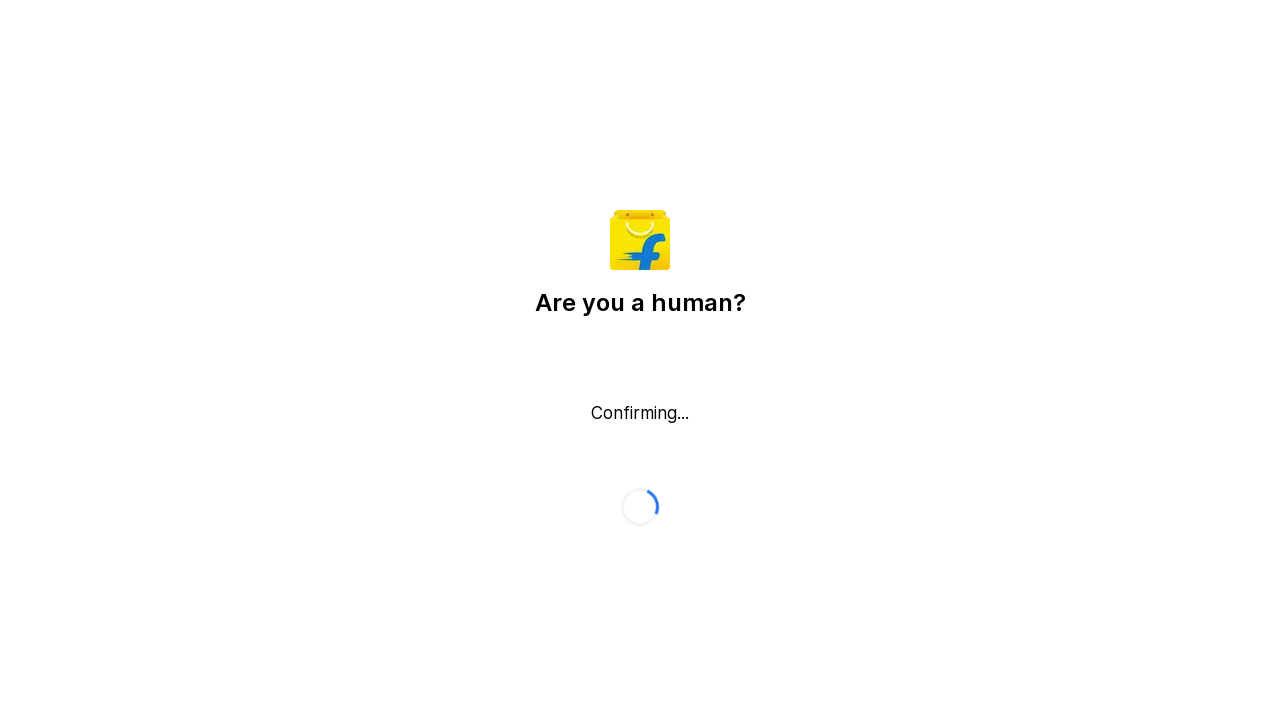

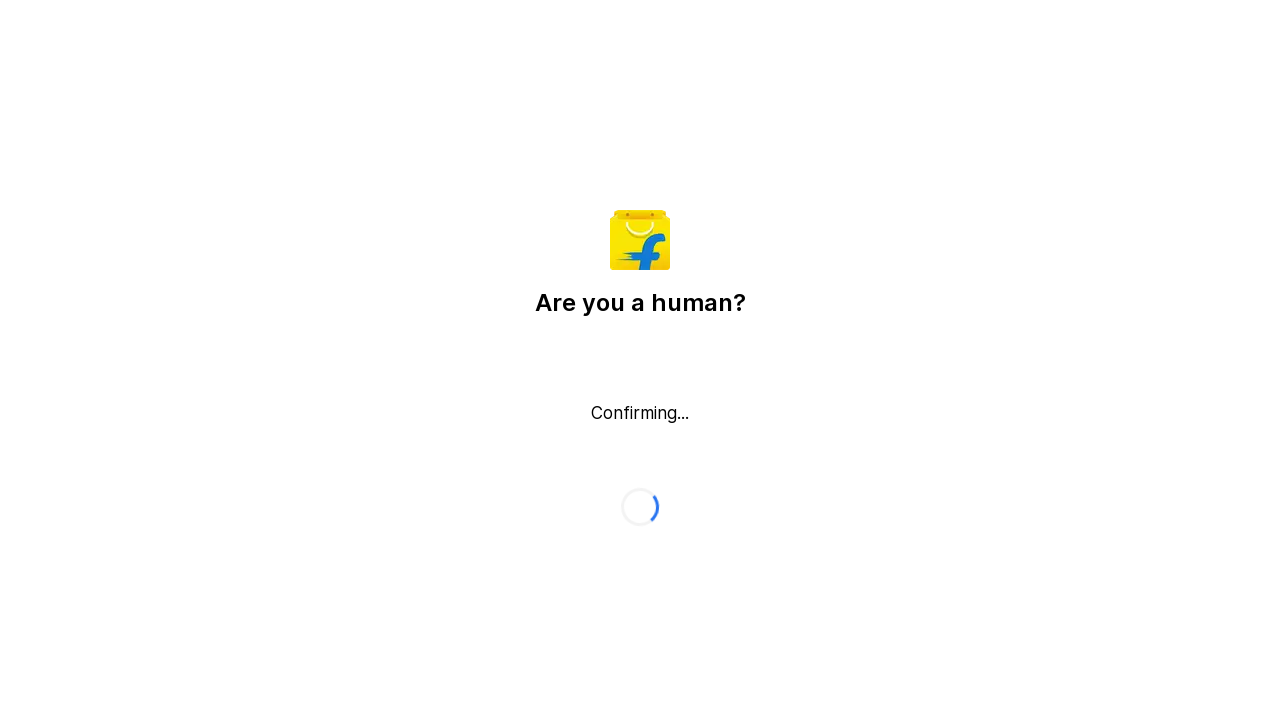